Completes the Mensa Norway online IQ test by selecting an age group, starting the test, and answering all 35 questions

Starting URL: https://test.mensa.no/

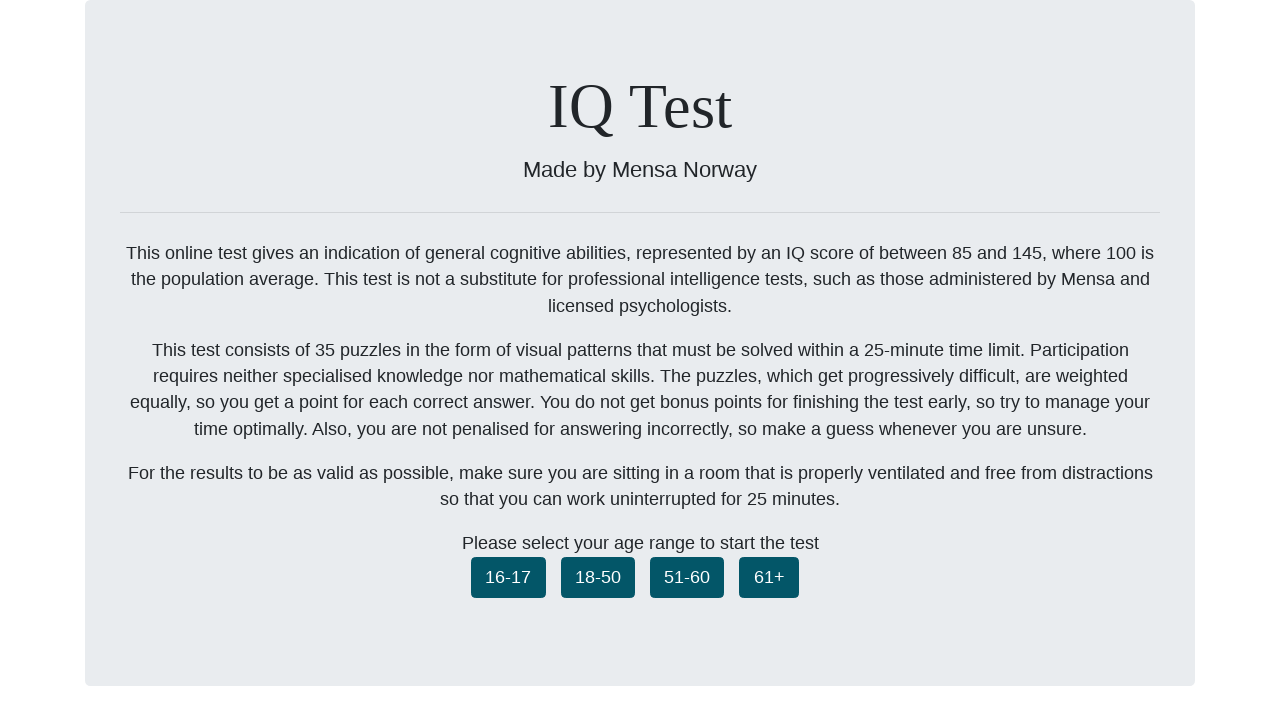

Navigated to Alchemy Jobs website at (598, 577) on .ageselect_1850
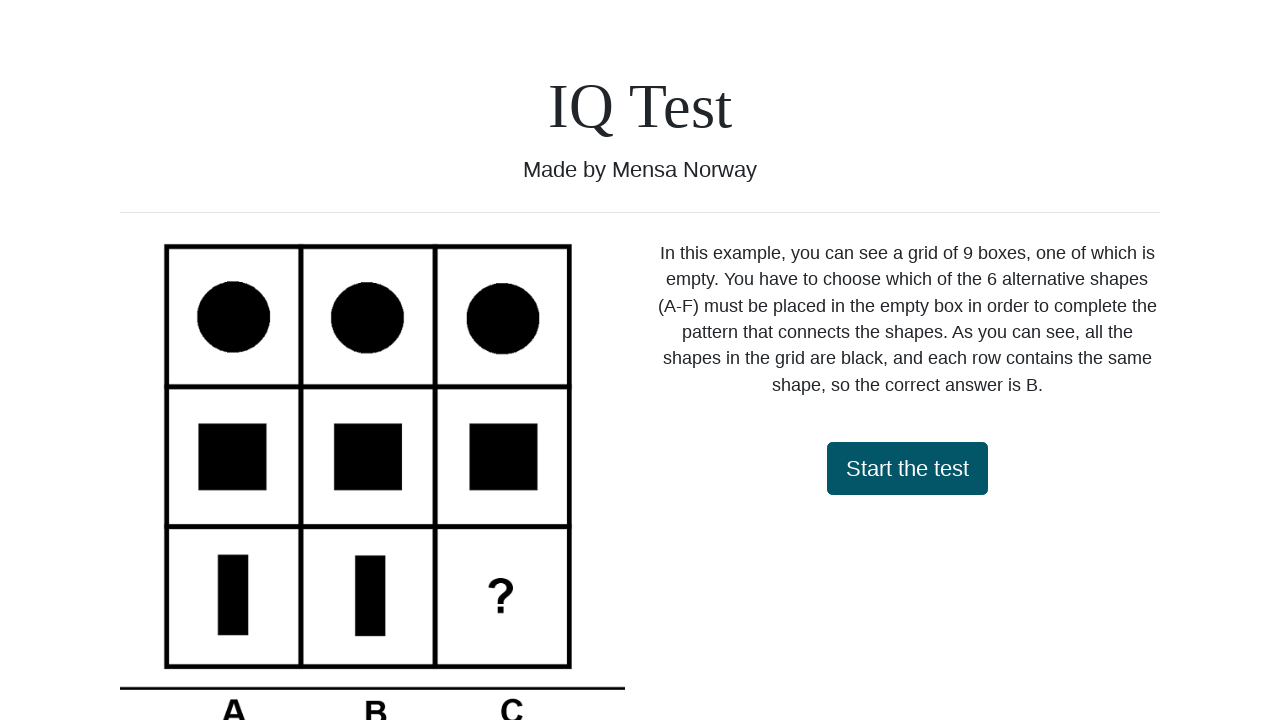

Located the welcome heading element at (907, 468) on #startTest
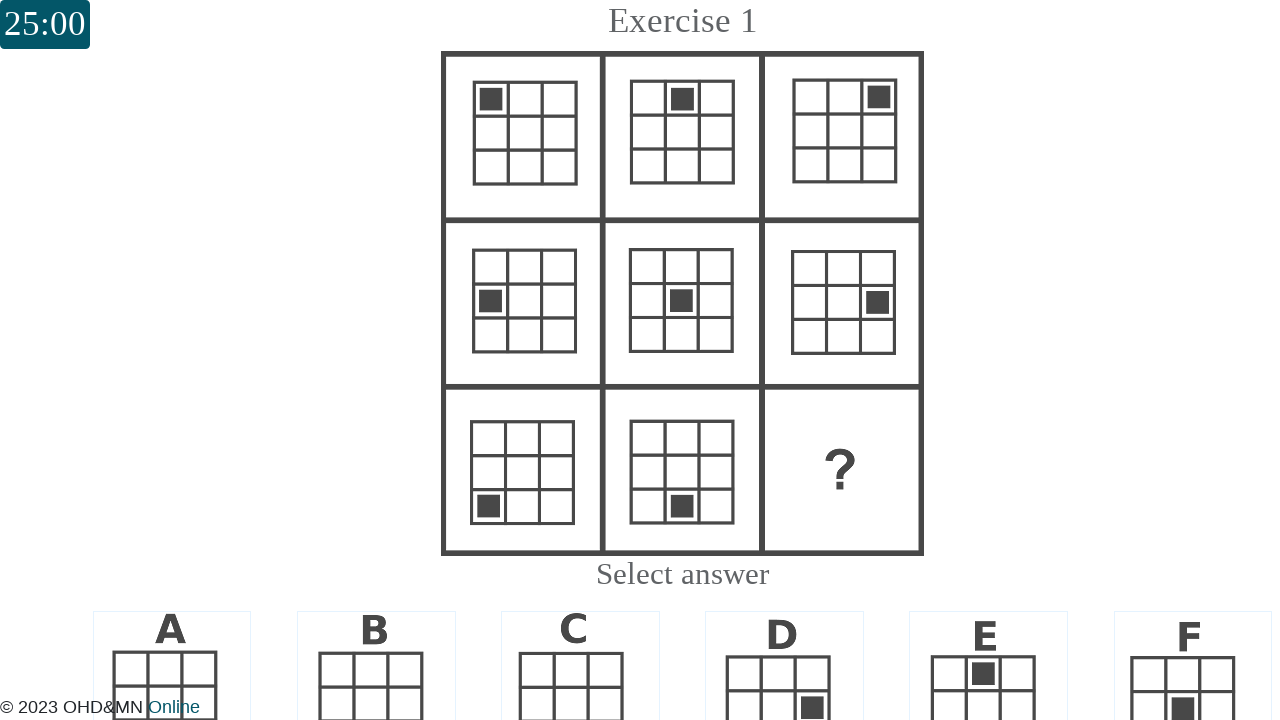

Retrieved welcome heading text content
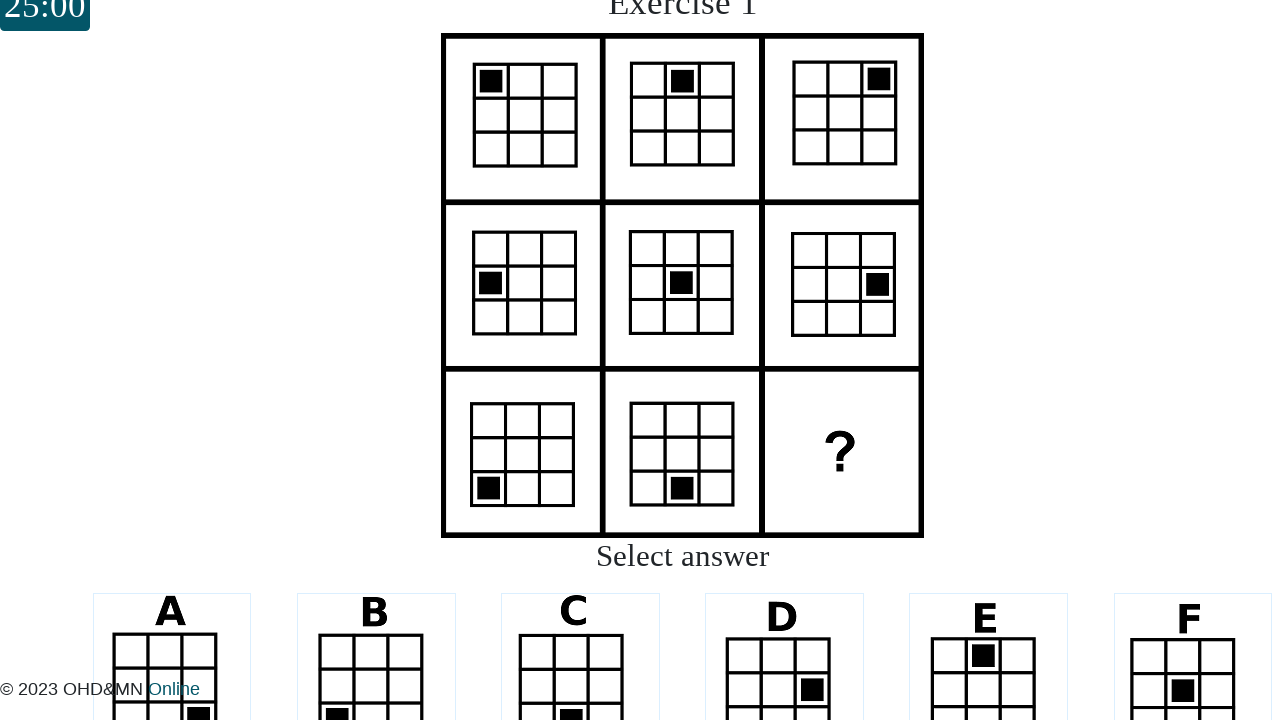

Verified heading text matches 'Welcome to Alchemy Jobs'
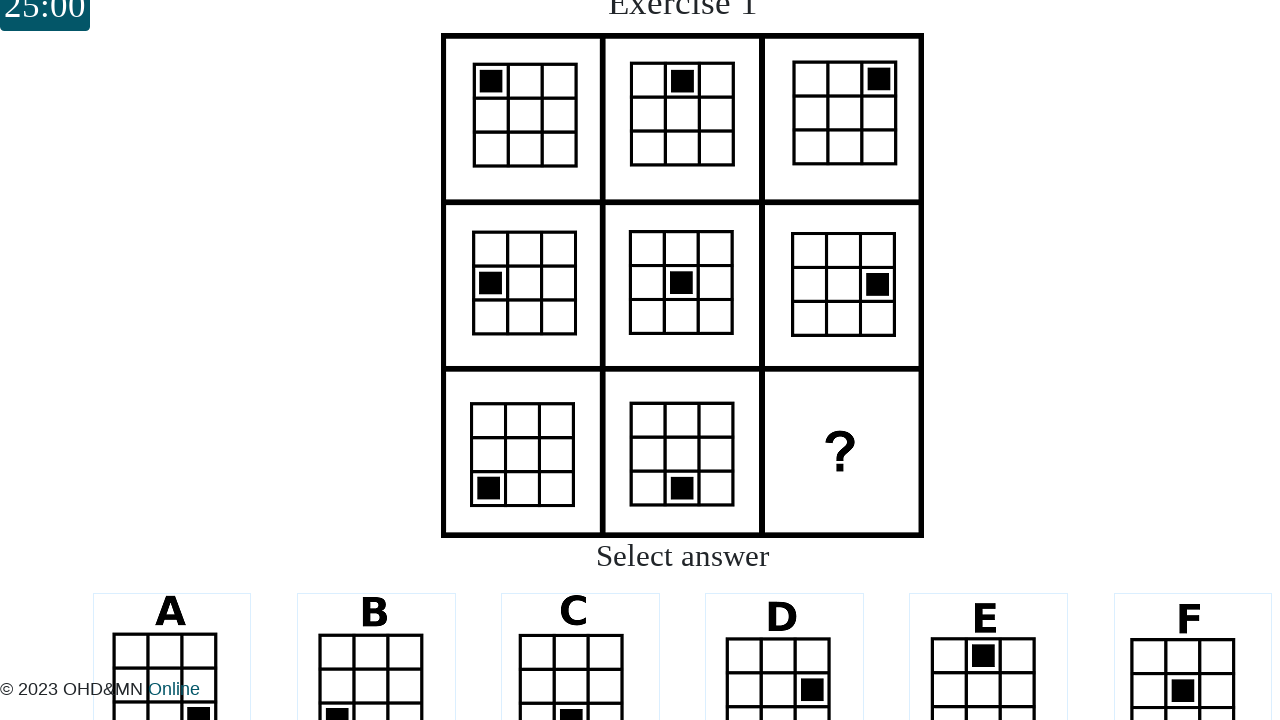

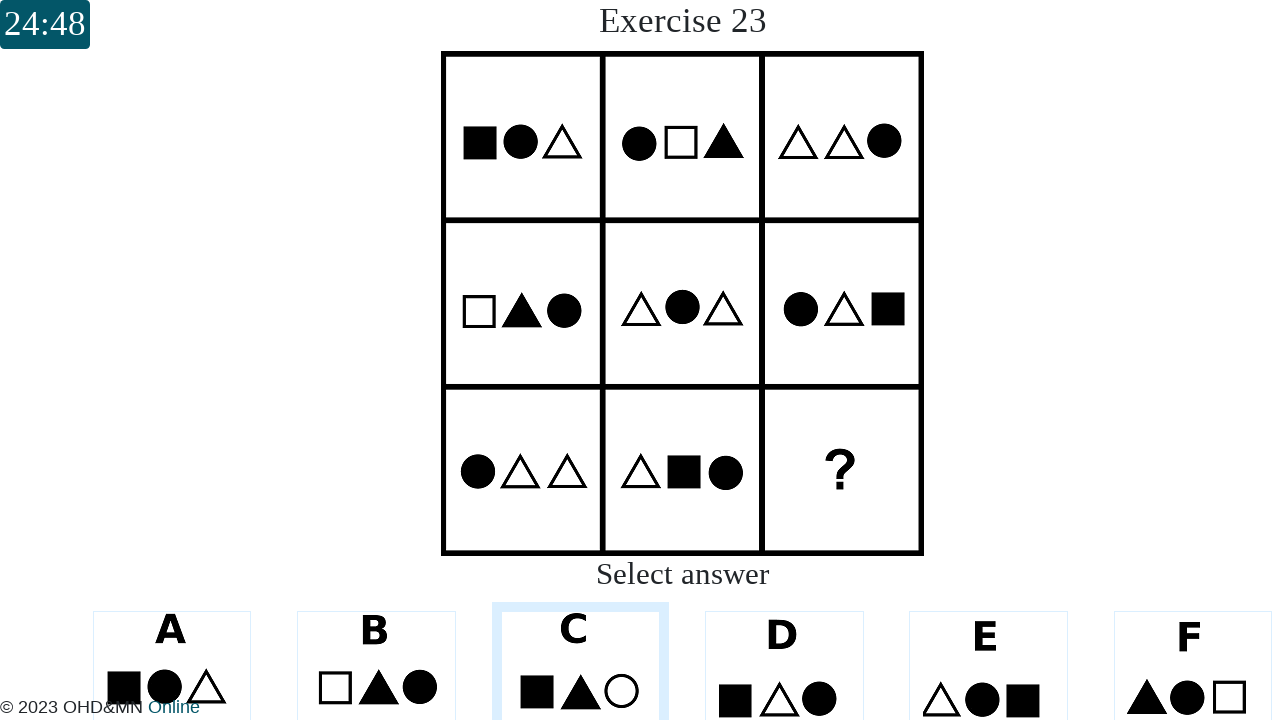